Tests mouse hover interactions by hovering over menu items and performing a right-click context menu action

Starting URL: https://manojkumar4636.github.io/Selenium_Practice_Hub/pages/mouseOver.html#

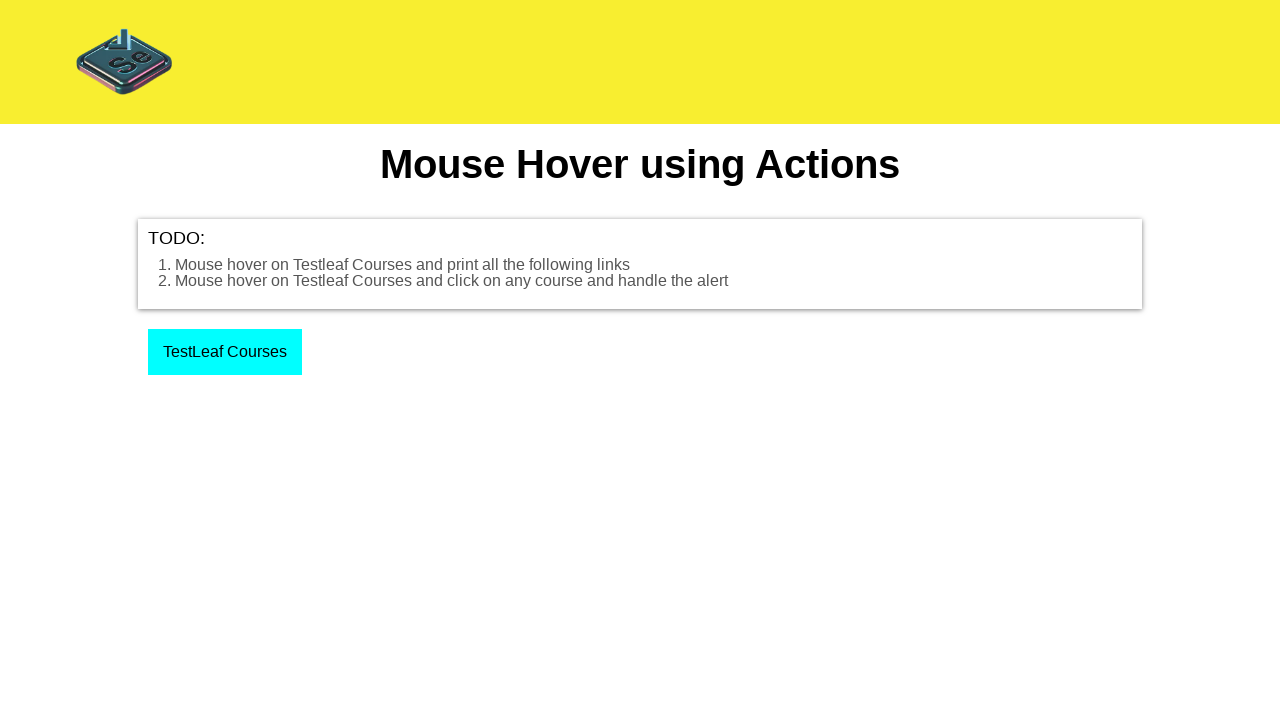

Located 'TestLeaf Courses' menu item
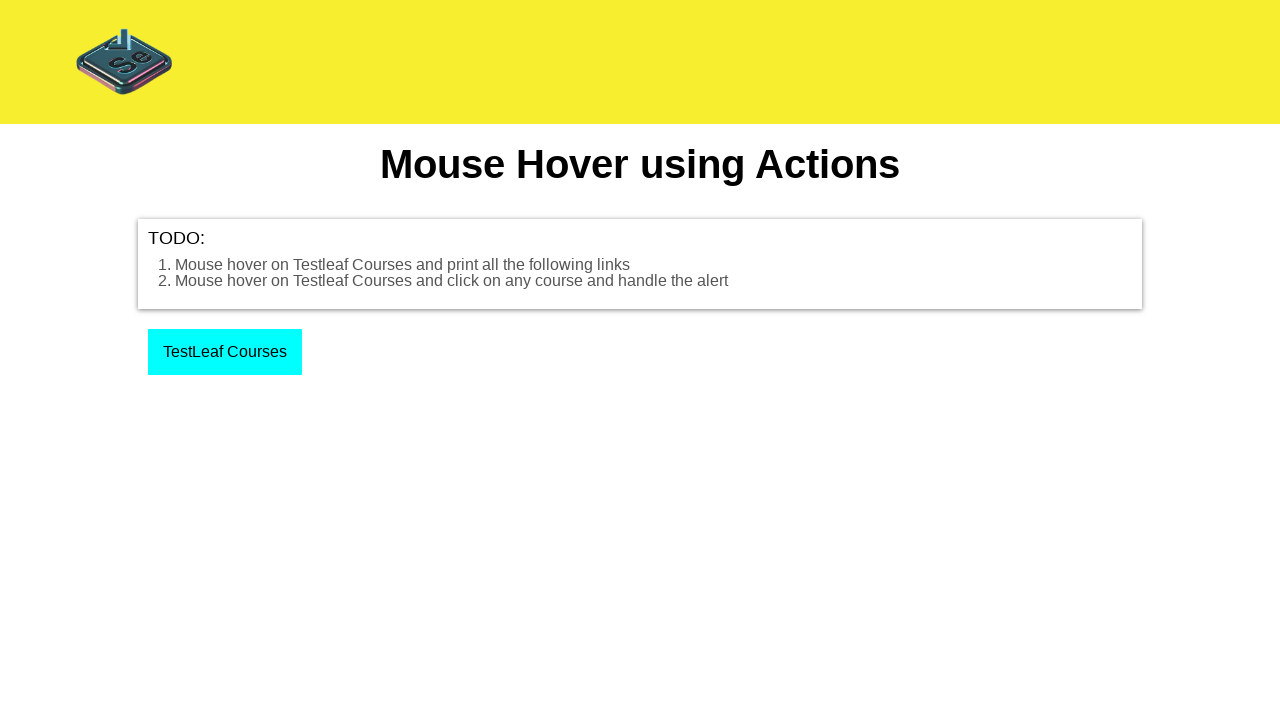

Hovered over 'TestLeaf Courses' menu item at (225, 352) on xpath=//a[text()='TestLeaf Courses']
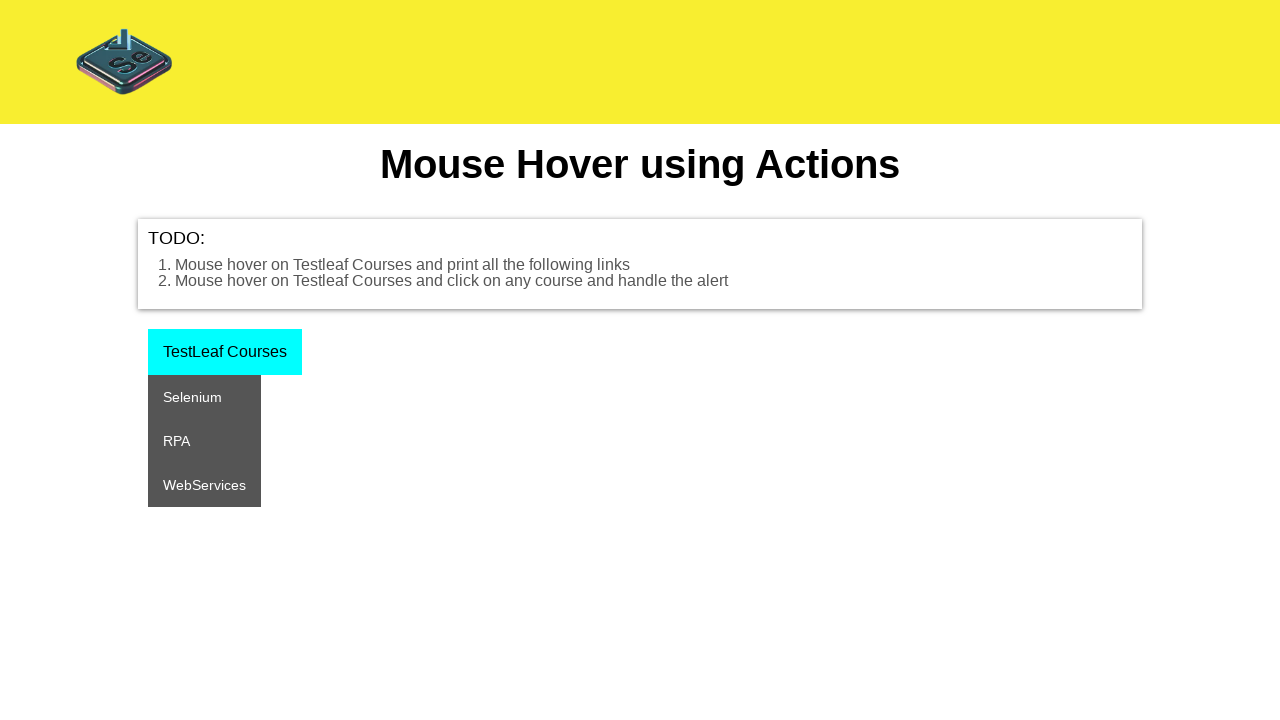

Located 'Selenium' submenu item
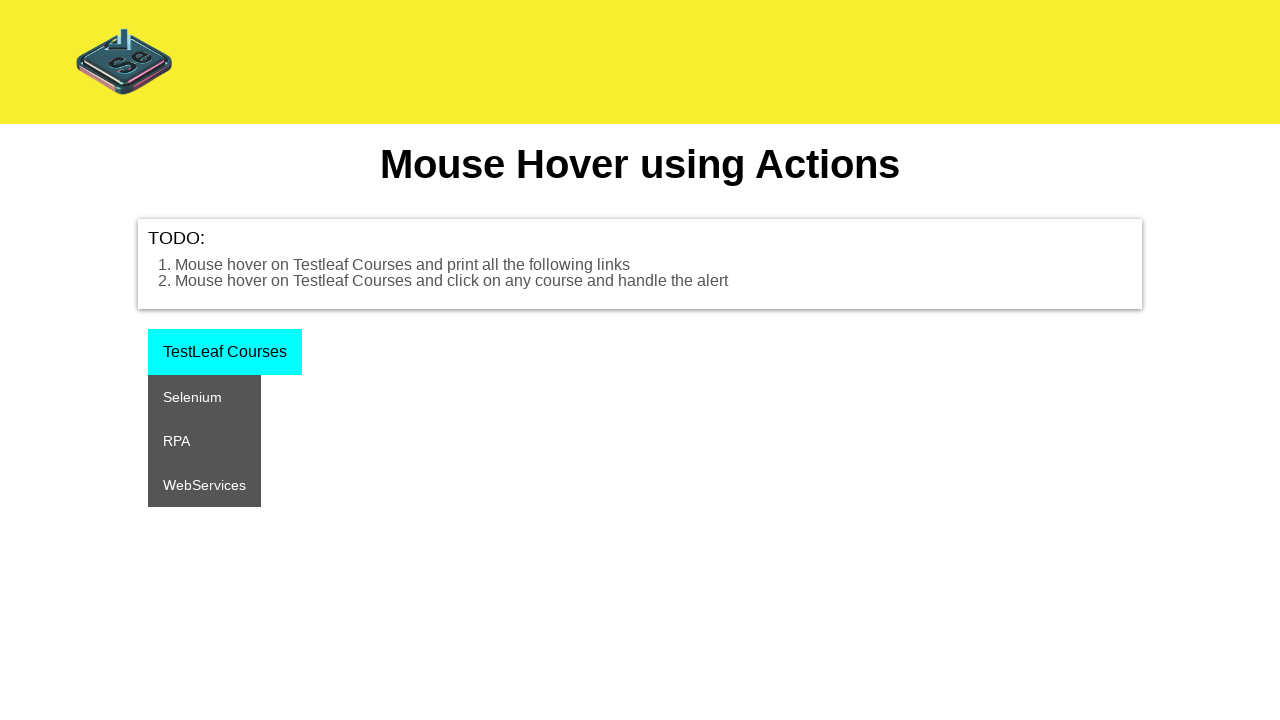

Hovered over 'Selenium' submenu item at (204, 397) on xpath=//a[text()='Selenium']
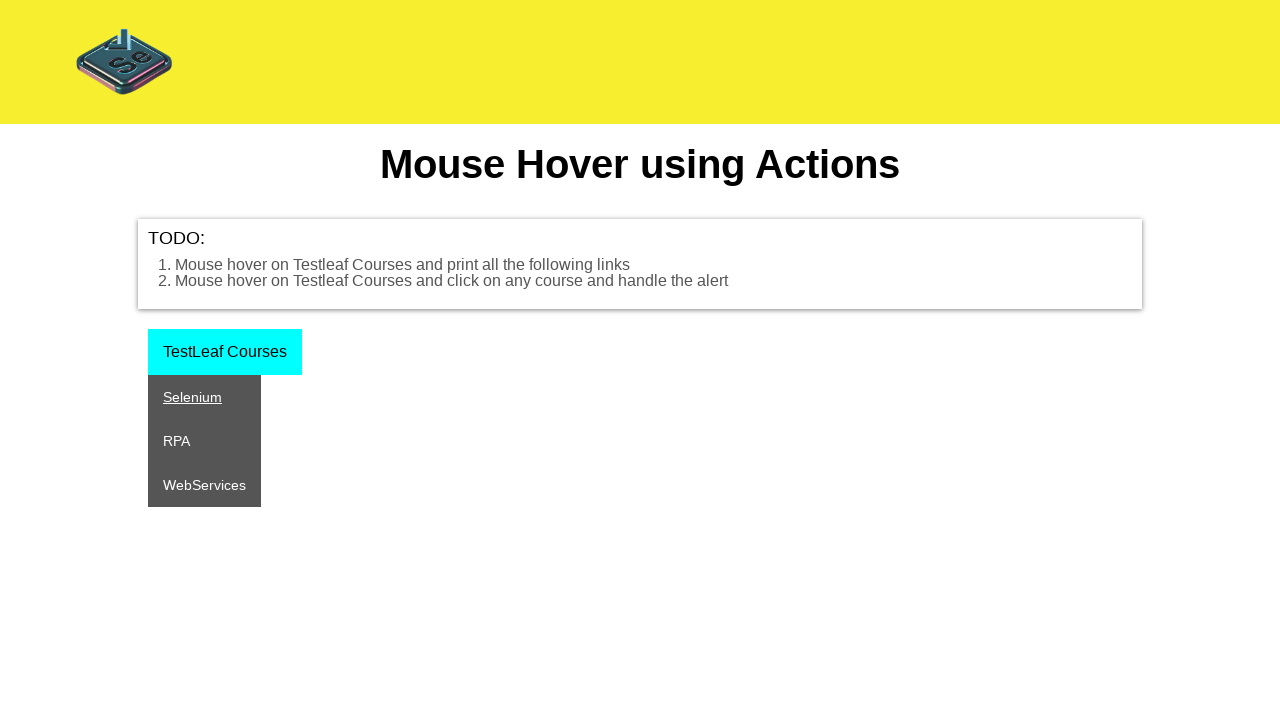

Right-clicked on 'Selenium' menu item to open context menu at (204, 397) on xpath=//a[text()='Selenium']
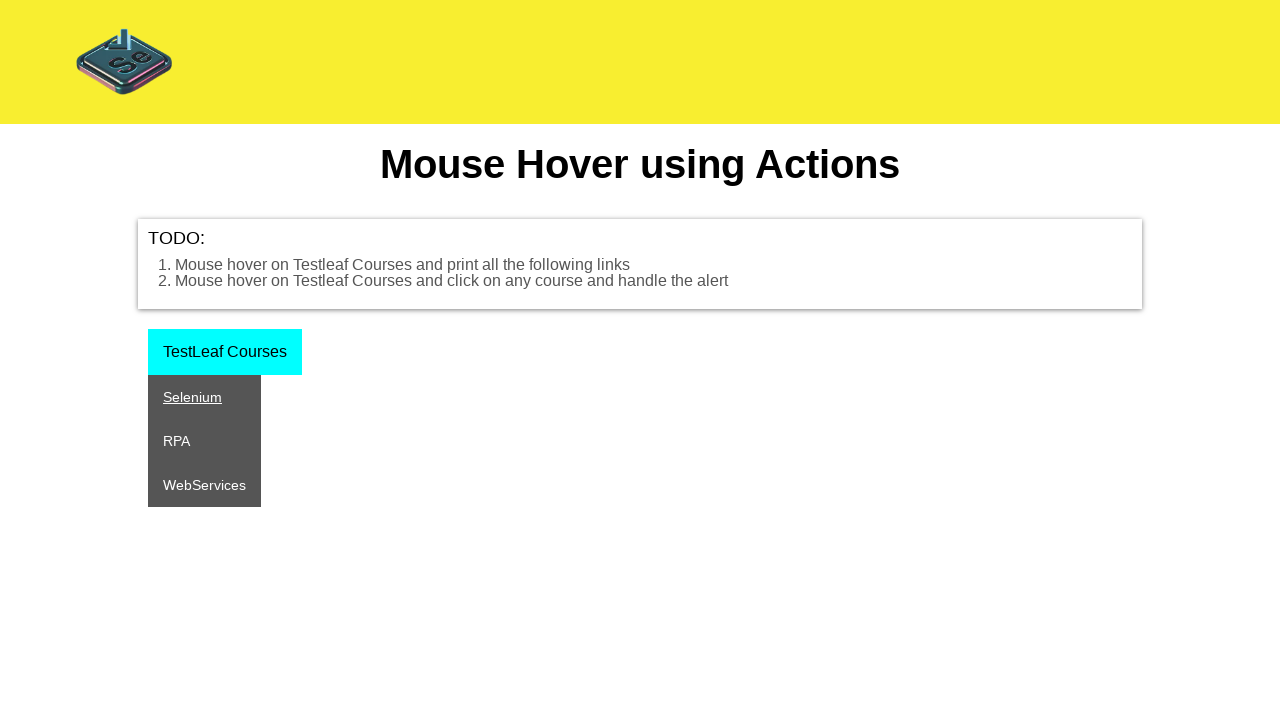

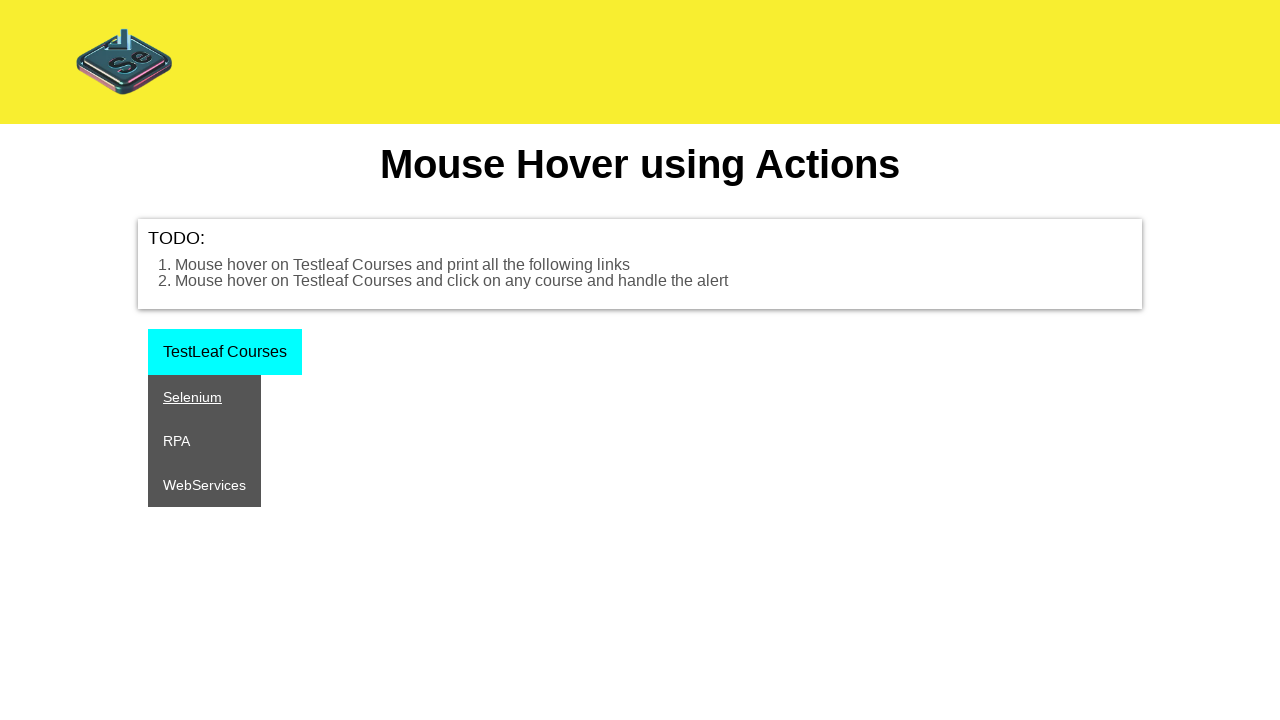